Tests popup validations by verifying element visibility toggle (show/hide) and handling JavaScript confirm dialog acceptance on a practice automation page.

Starting URL: https://rahulshettyacademy.com/AutomationPractice/

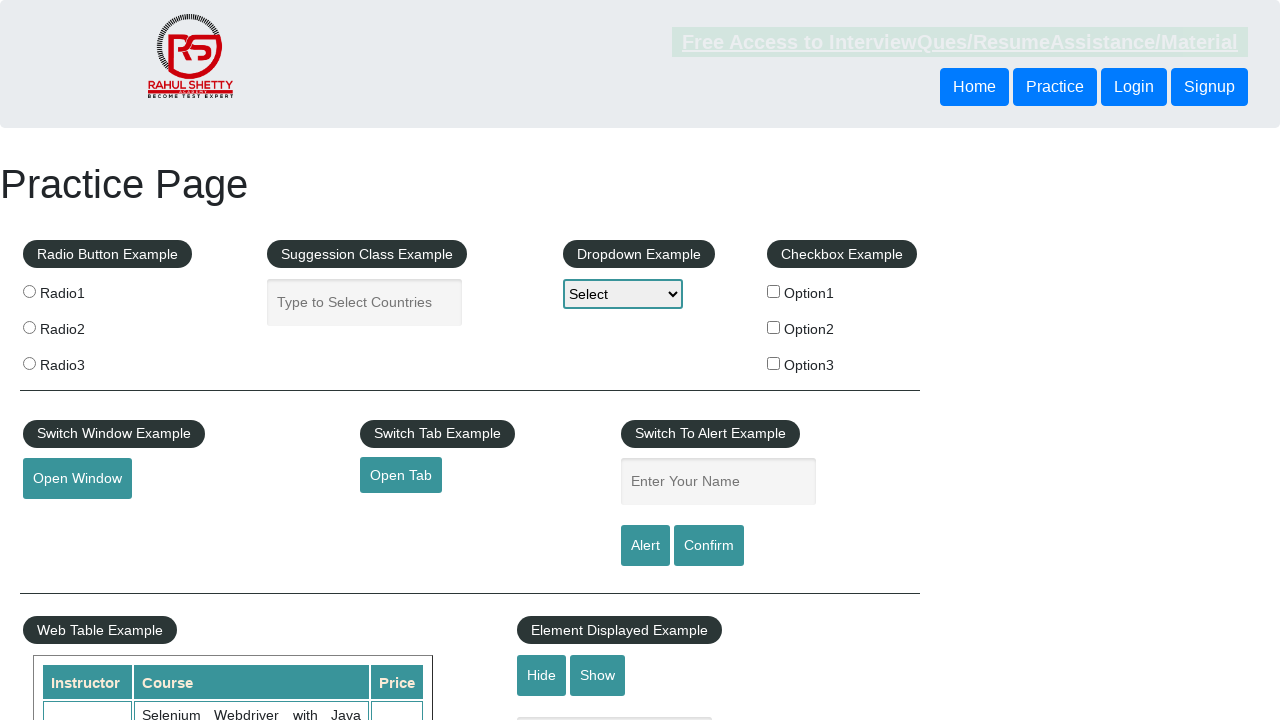

Verified text element is initially visible
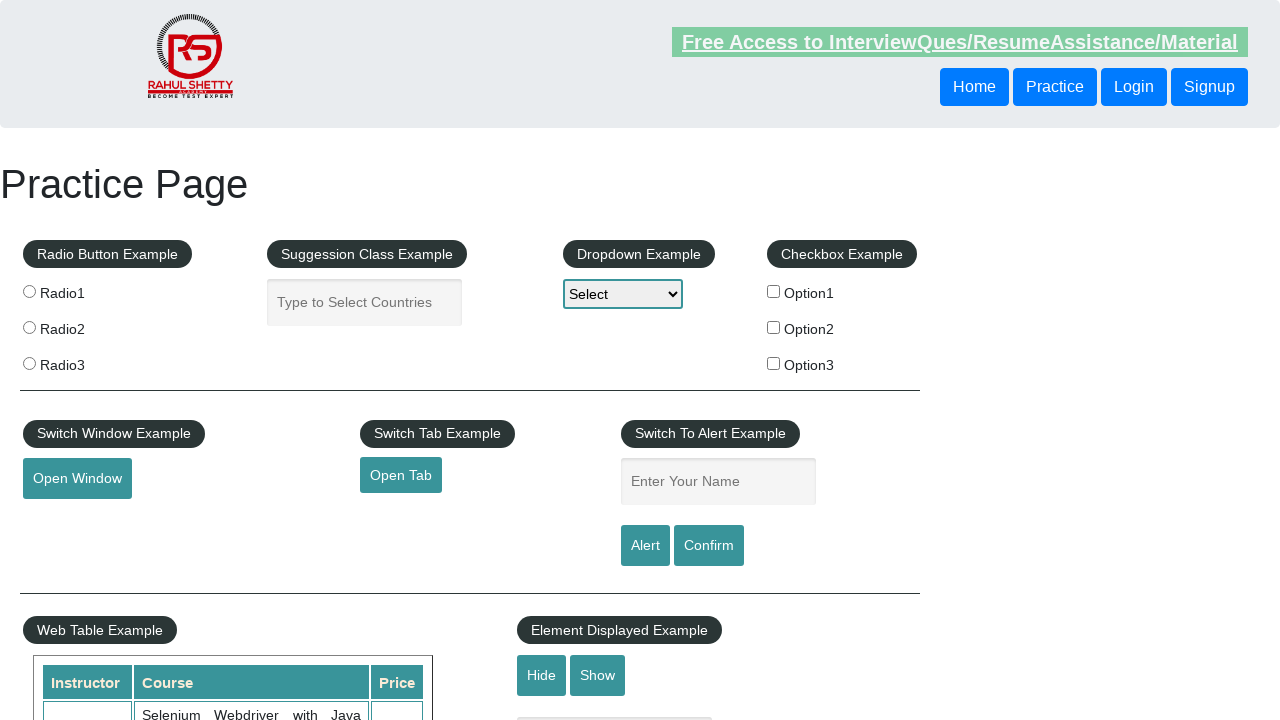

Clicked hide button to hide text element at (542, 675) on #hide-textbox
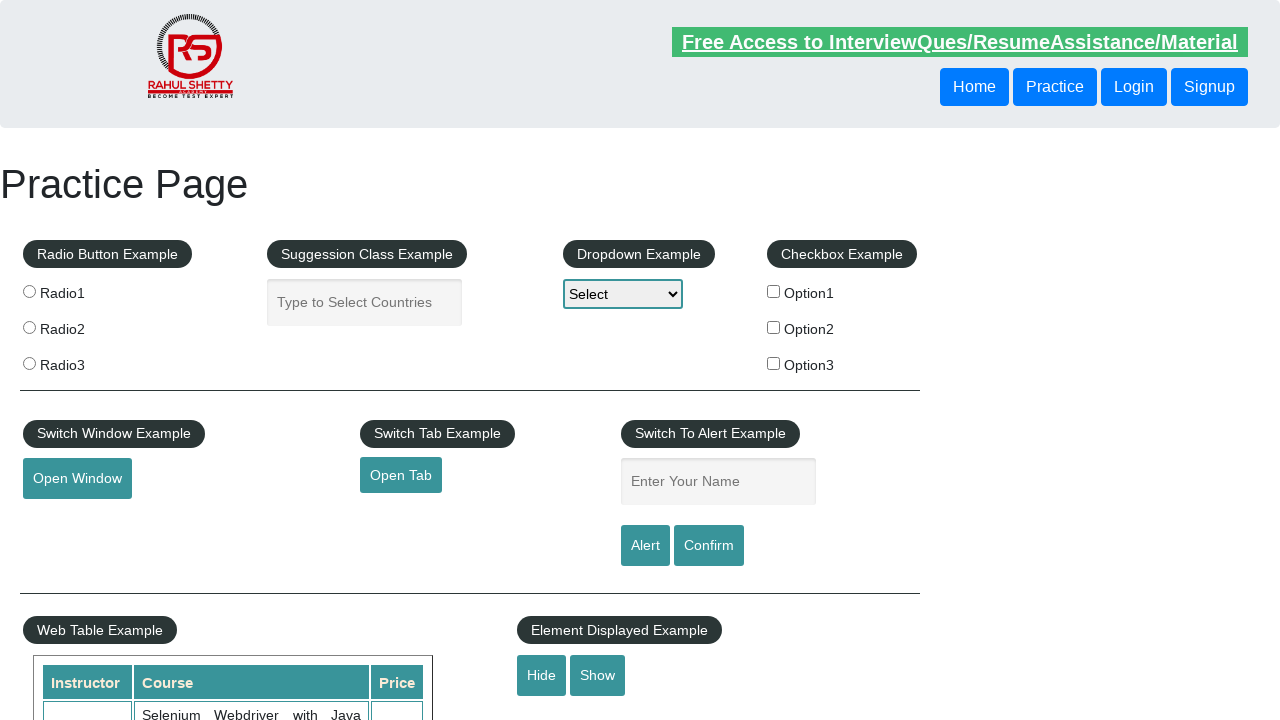

Verified text element is now hidden
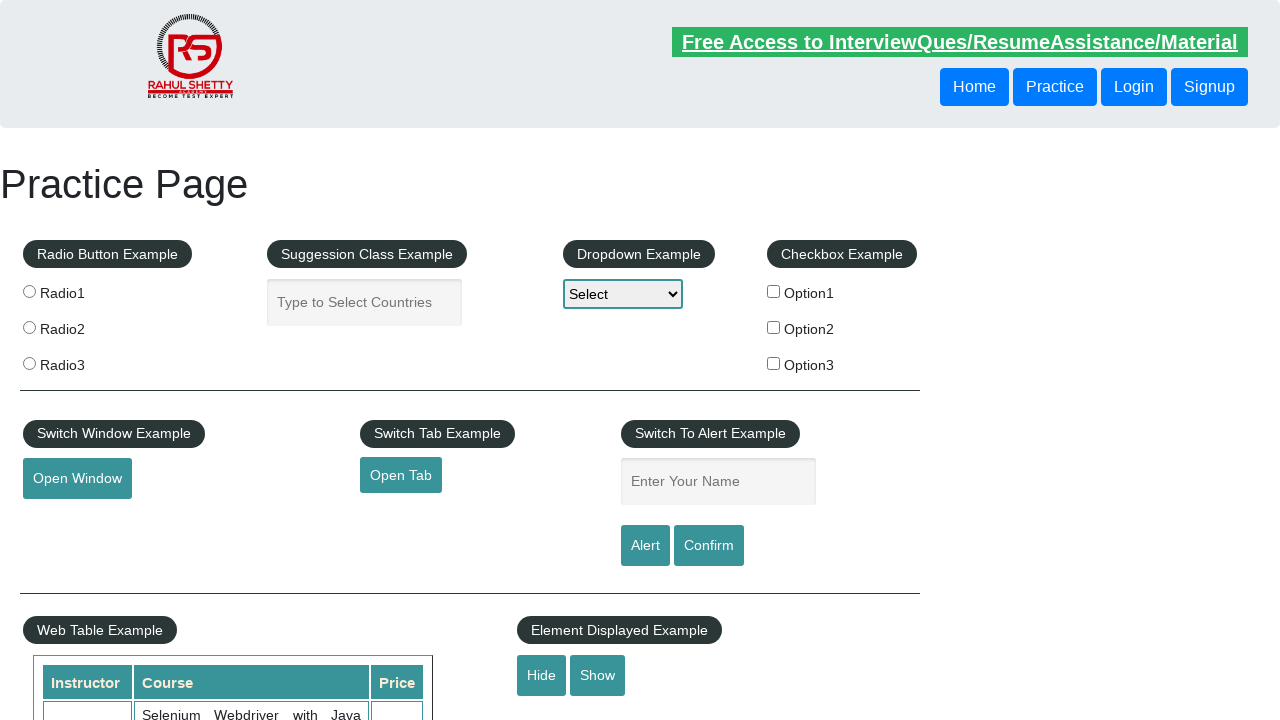

Set up dialog handler to accept JavaScript confirm dialog
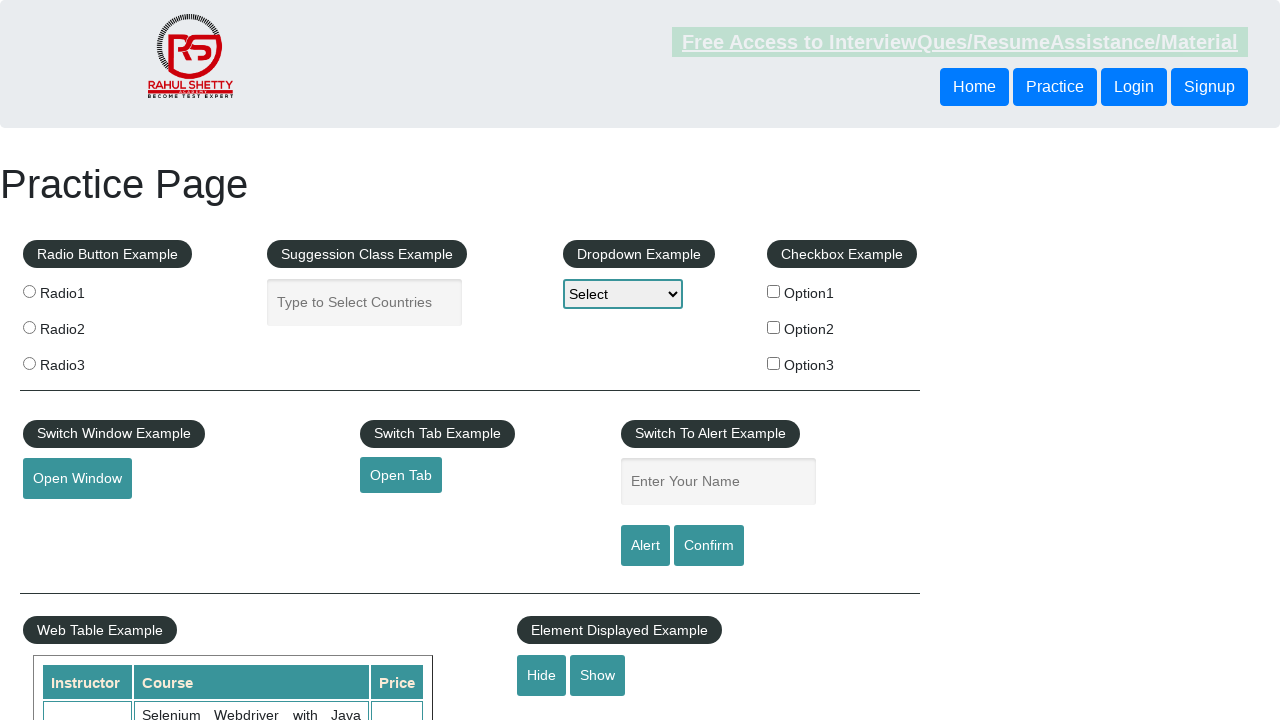

Clicked confirm button which triggered and accepted JavaScript confirm dialog at (709, 546) on #confirmbtn
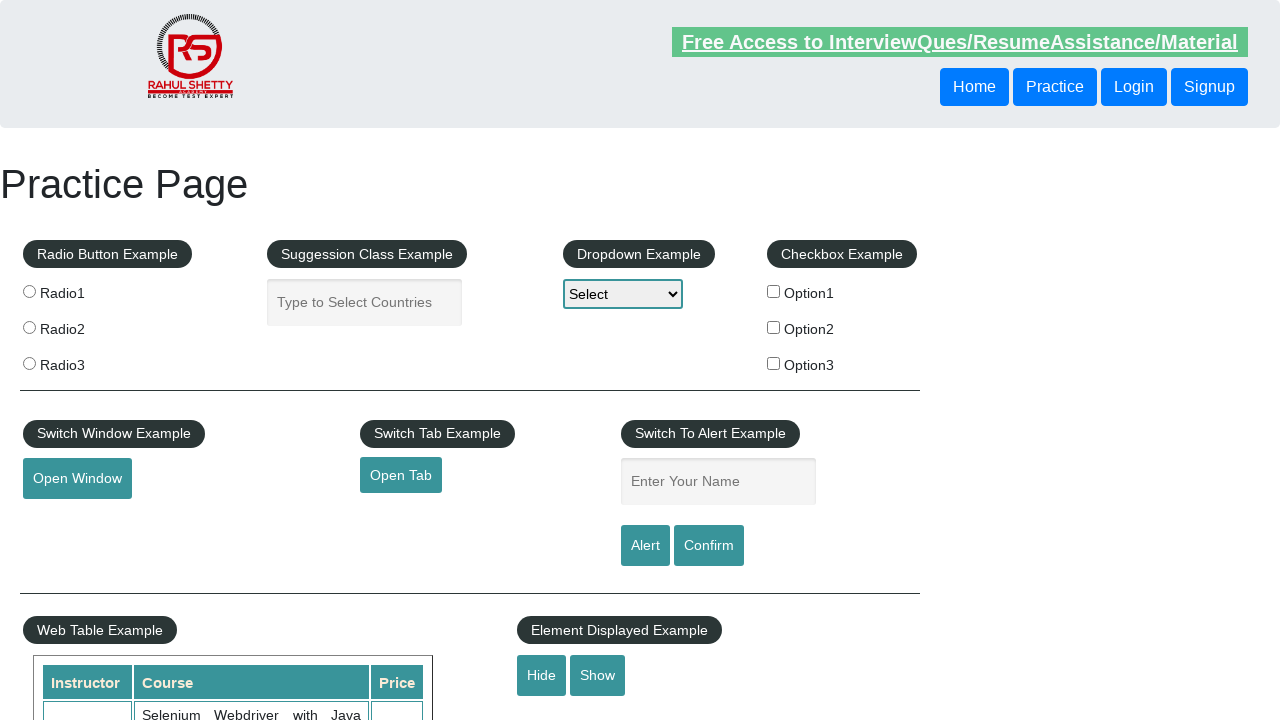

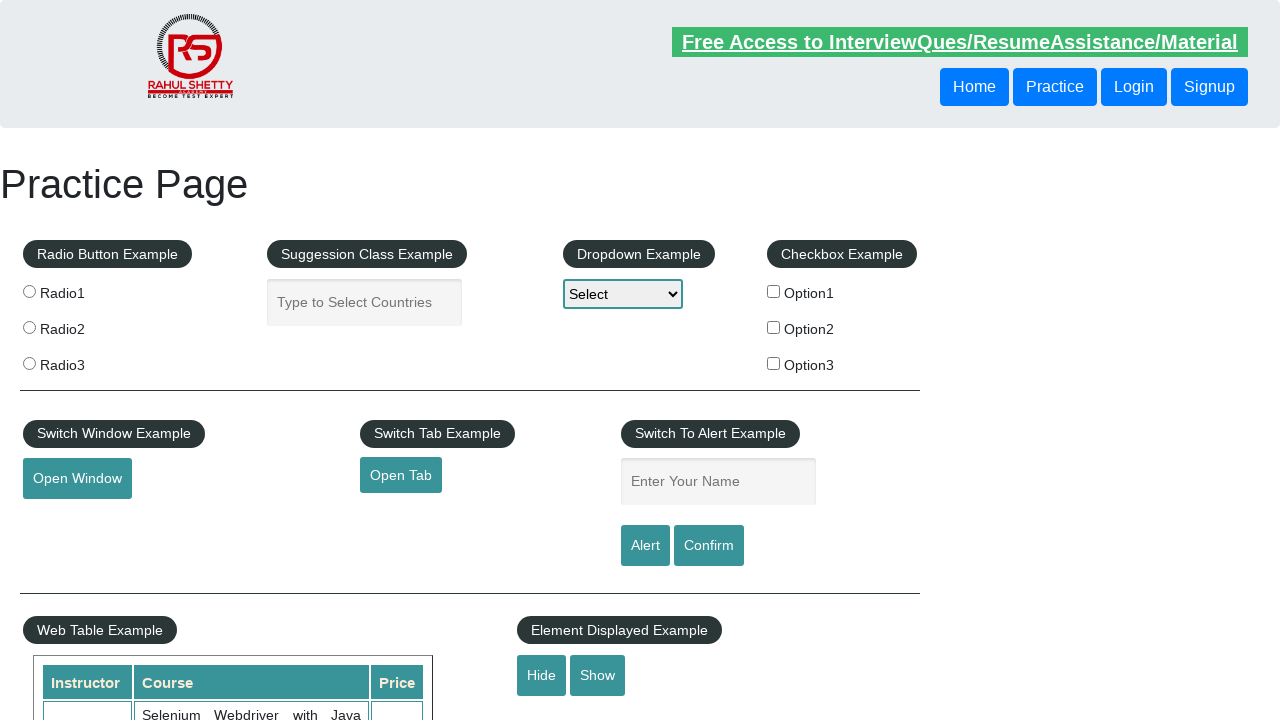